Tests that the Due column can be sorted in descending order by clicking the column header twice and verifying the values are sorted correctly.

Starting URL: http://the-internet.herokuapp.com/tables

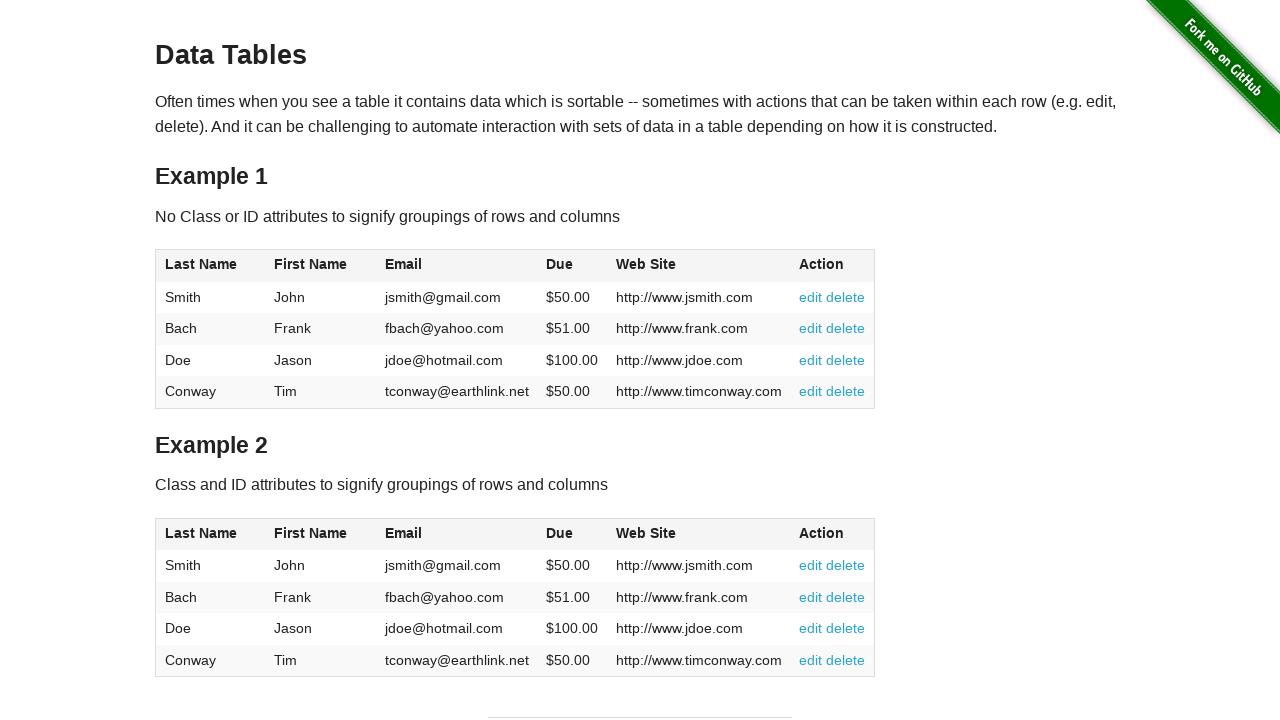

Clicked Due column header first time at (572, 266) on #table1 thead tr th:nth-of-type(4)
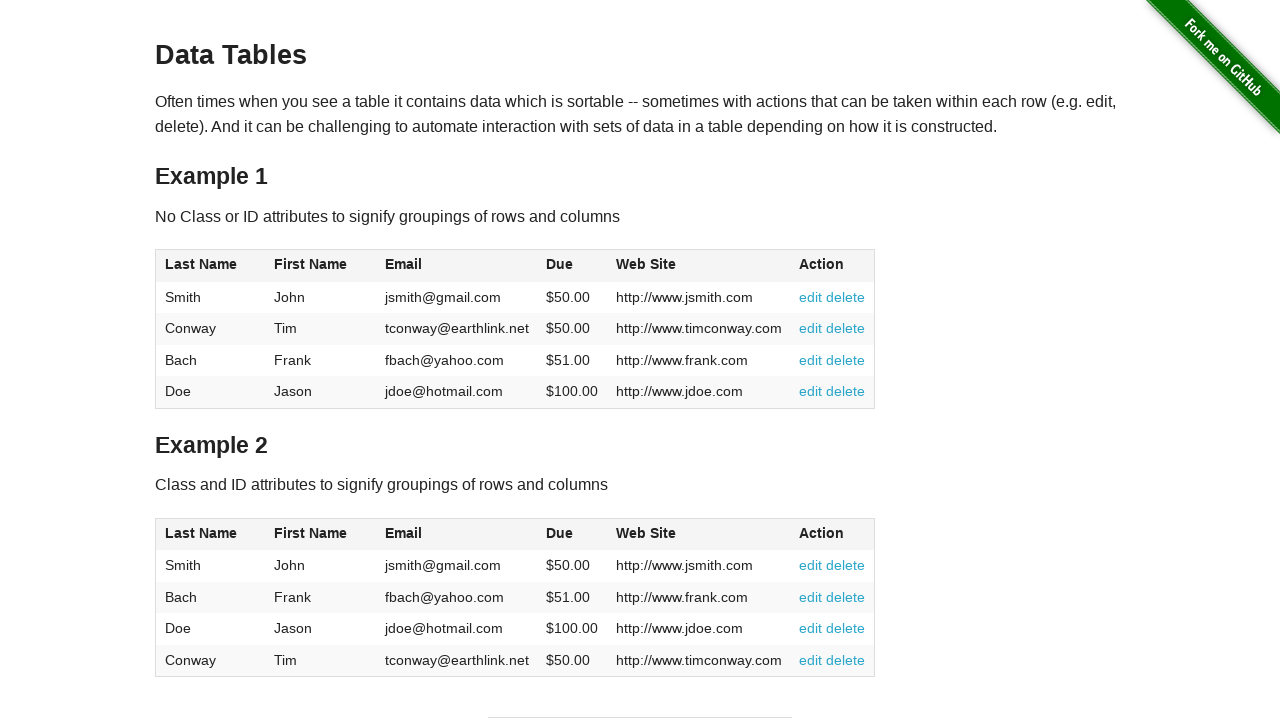

Clicked Due column header second time to sort in descending order at (572, 266) on #table1 thead tr th:nth-of-type(4)
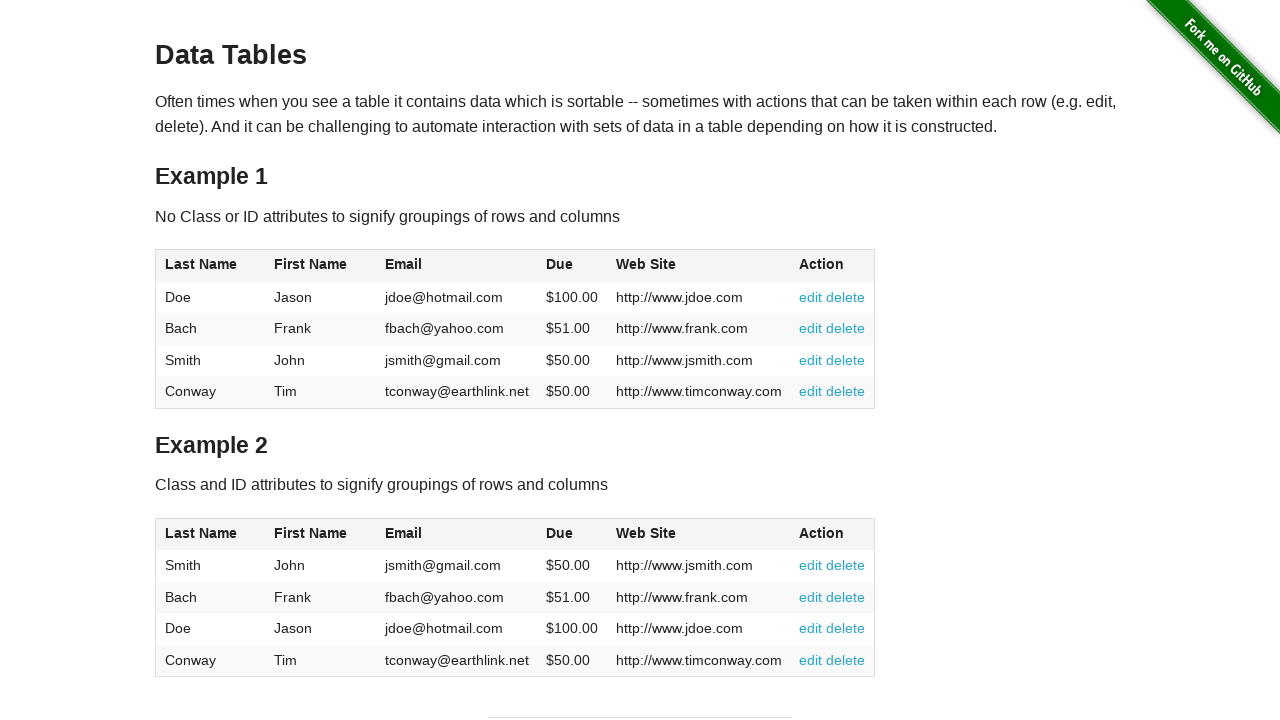

Table data loaded and is ready for verification
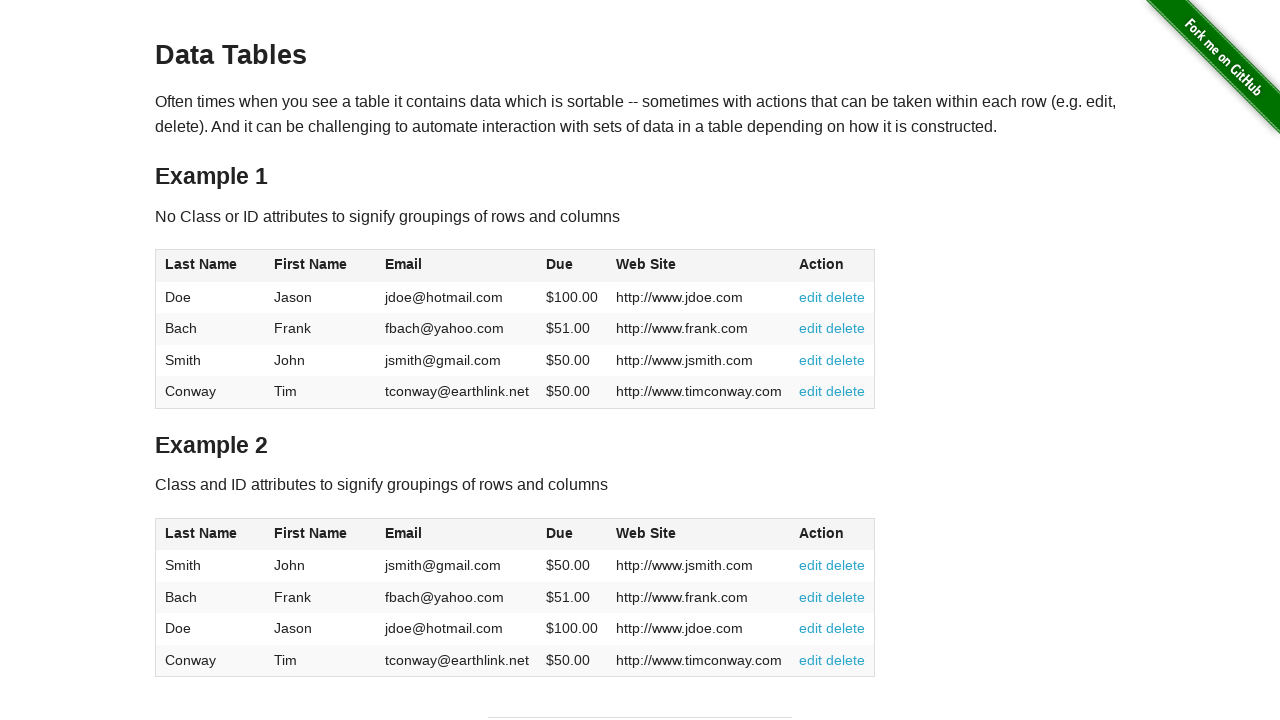

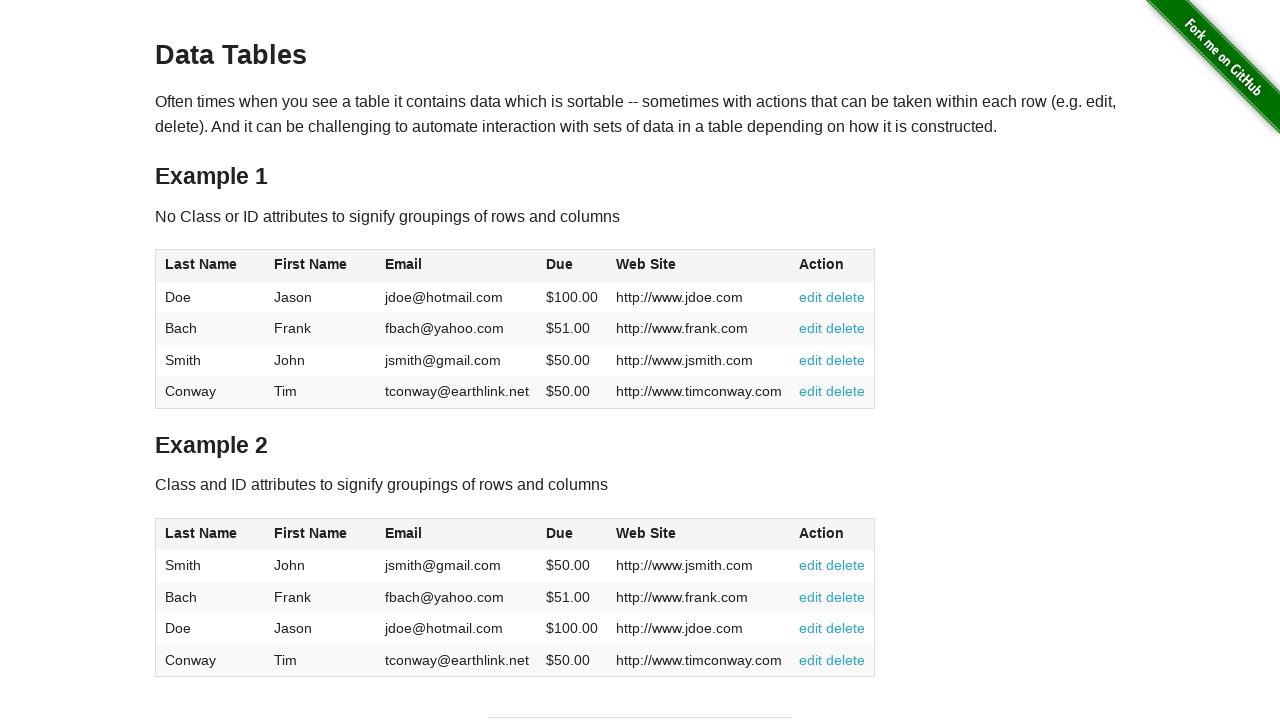